Tests table grid interaction and autocomplete functionality by retrieving table information and interacting with an autocomplete field to select a country

Starting URL: https://rahulshettyacademy.com/AutomationPractice/

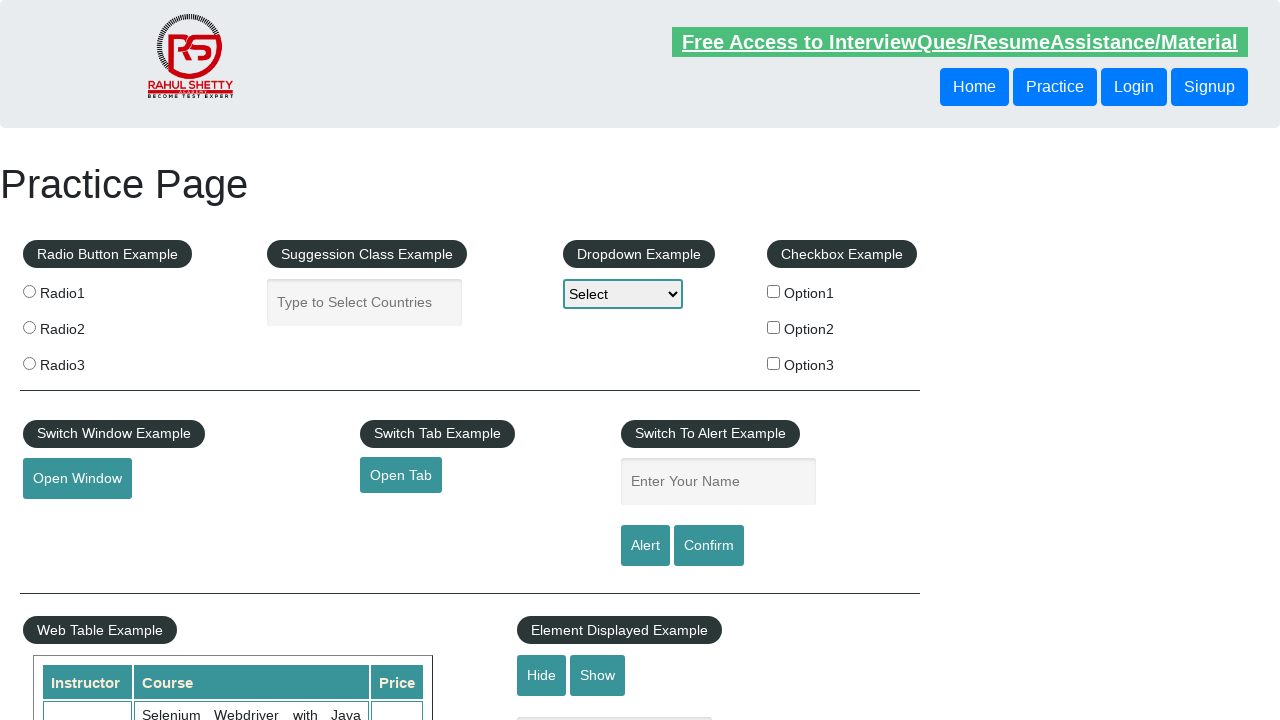

Retrieved all table rows from product table
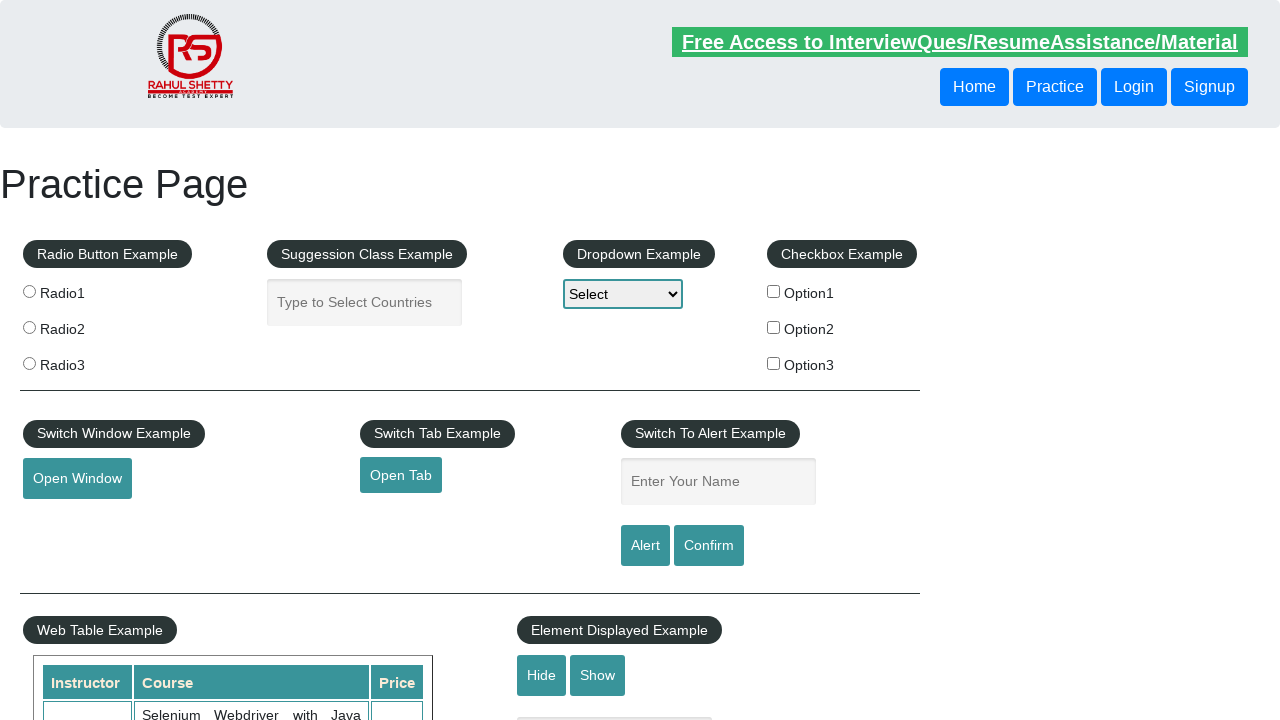

Retrieved all table columns from product table
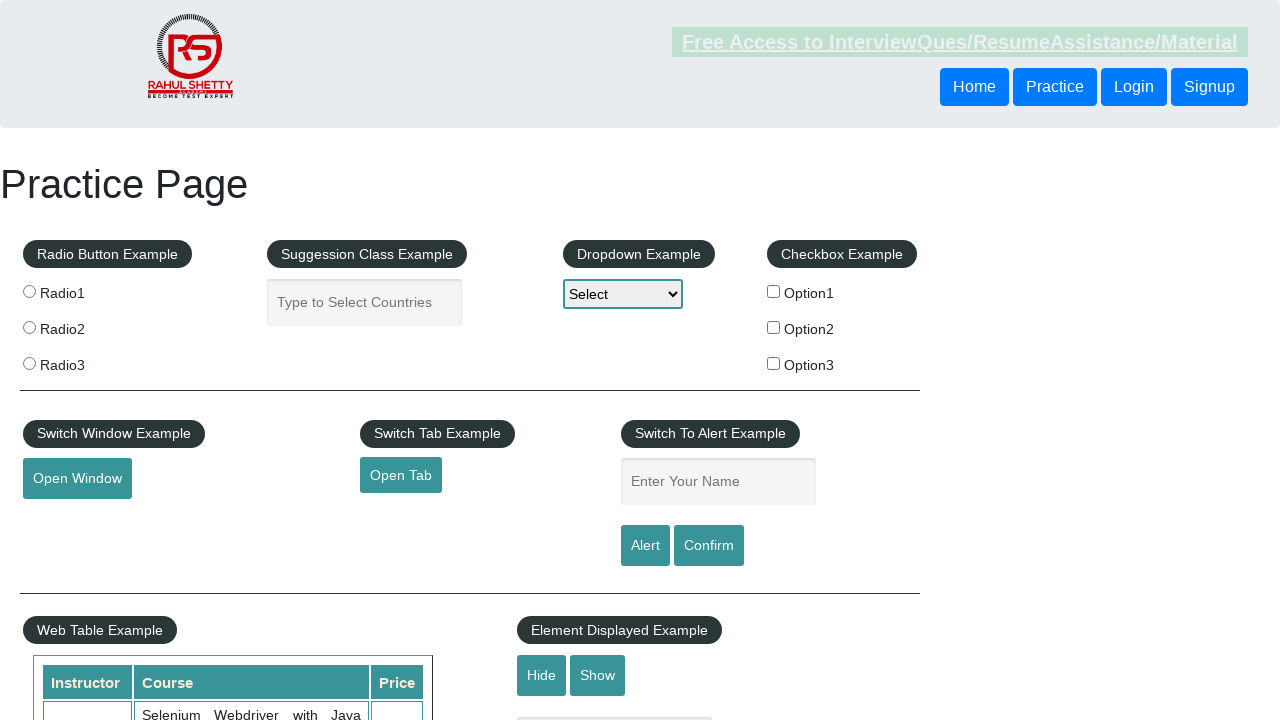

Extracted text from third row: 
                            Rahul Shetty
                            Learn SQL in Practical + Database Testing from Scratch
                            25
                        
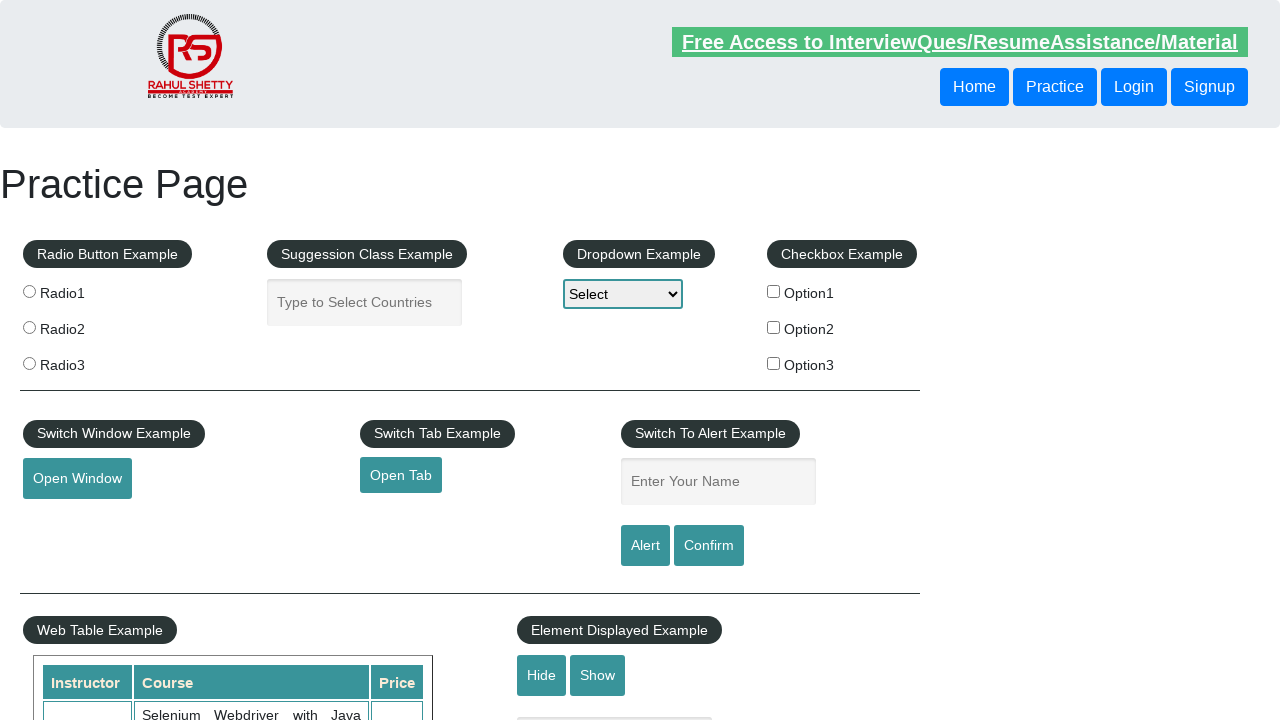

Typed 'mor' into autocomplete field on #autocomplete
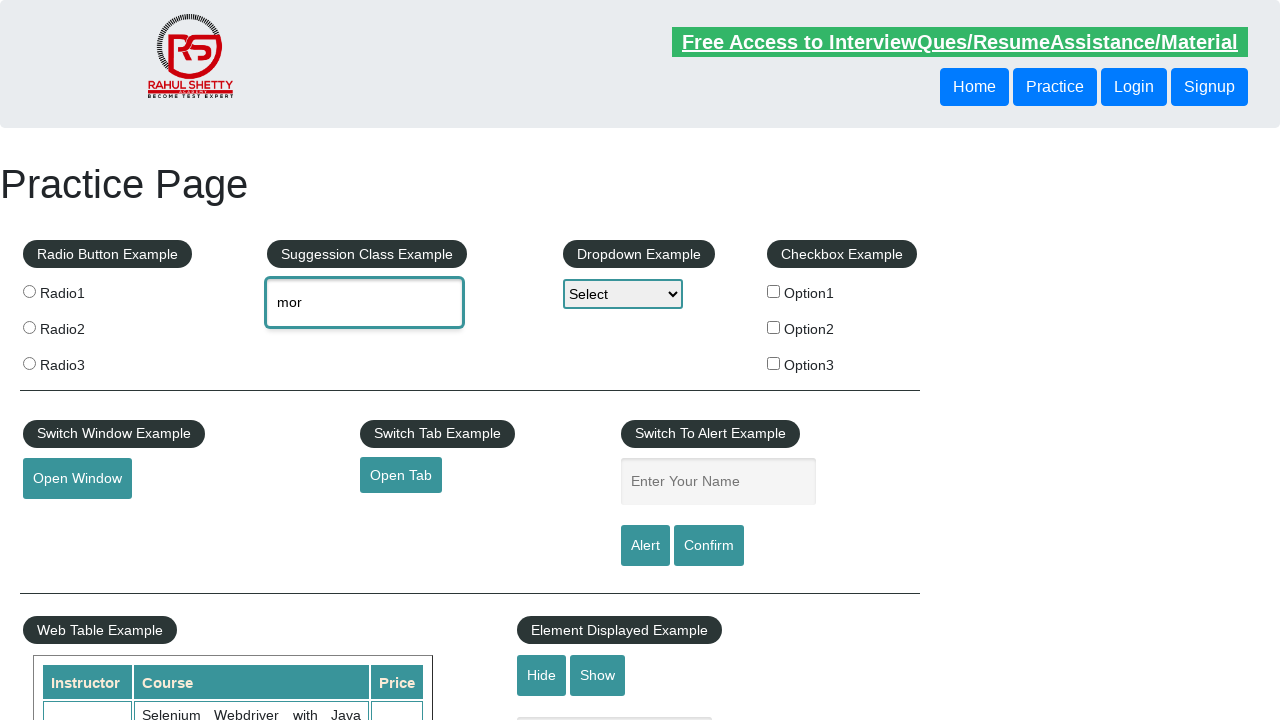

Autocomplete suggestions loaded
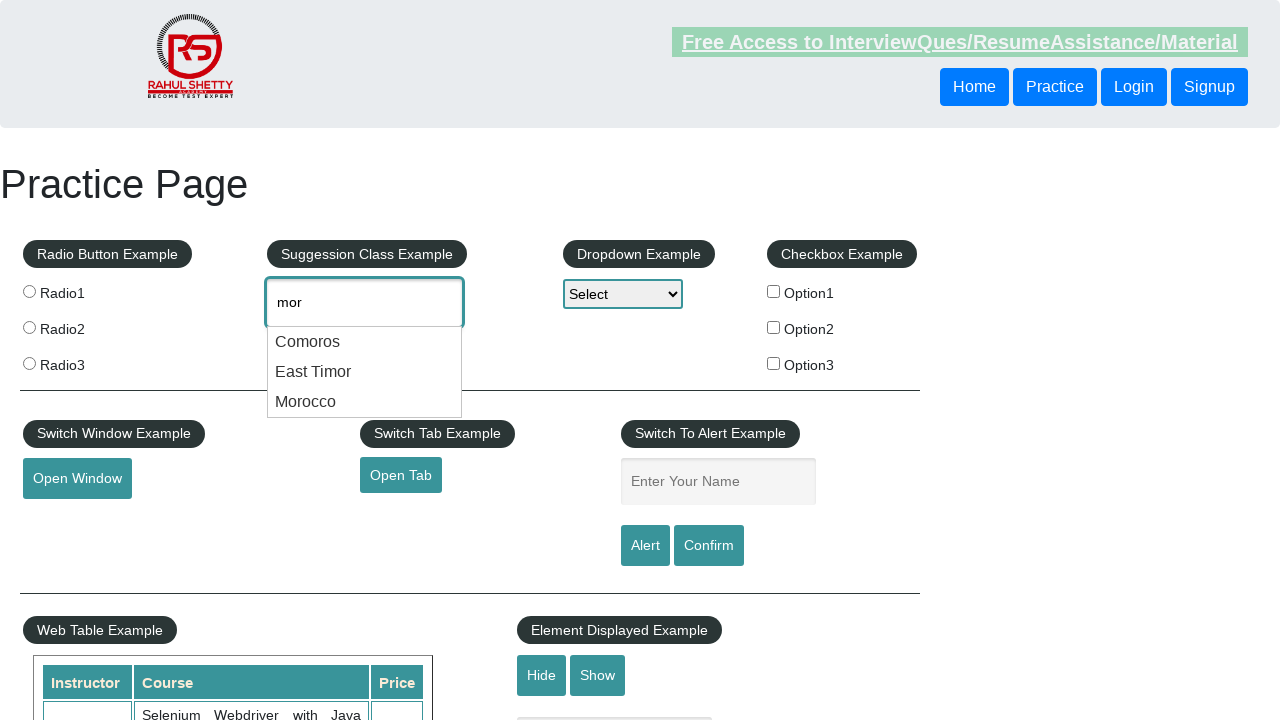

Retrieved 3 autocomplete country suggestions
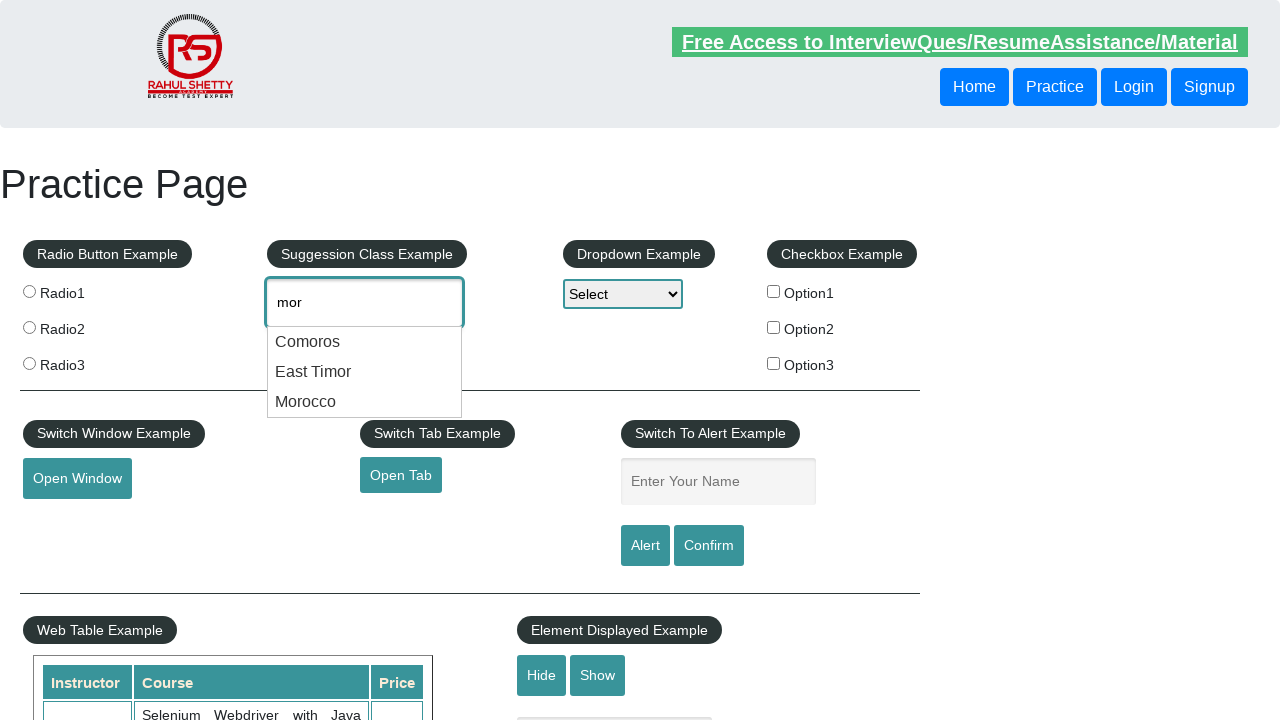

Selected Morocco from autocomplete suggestions at (365, 402) on li.ui-menu-item >> nth=2
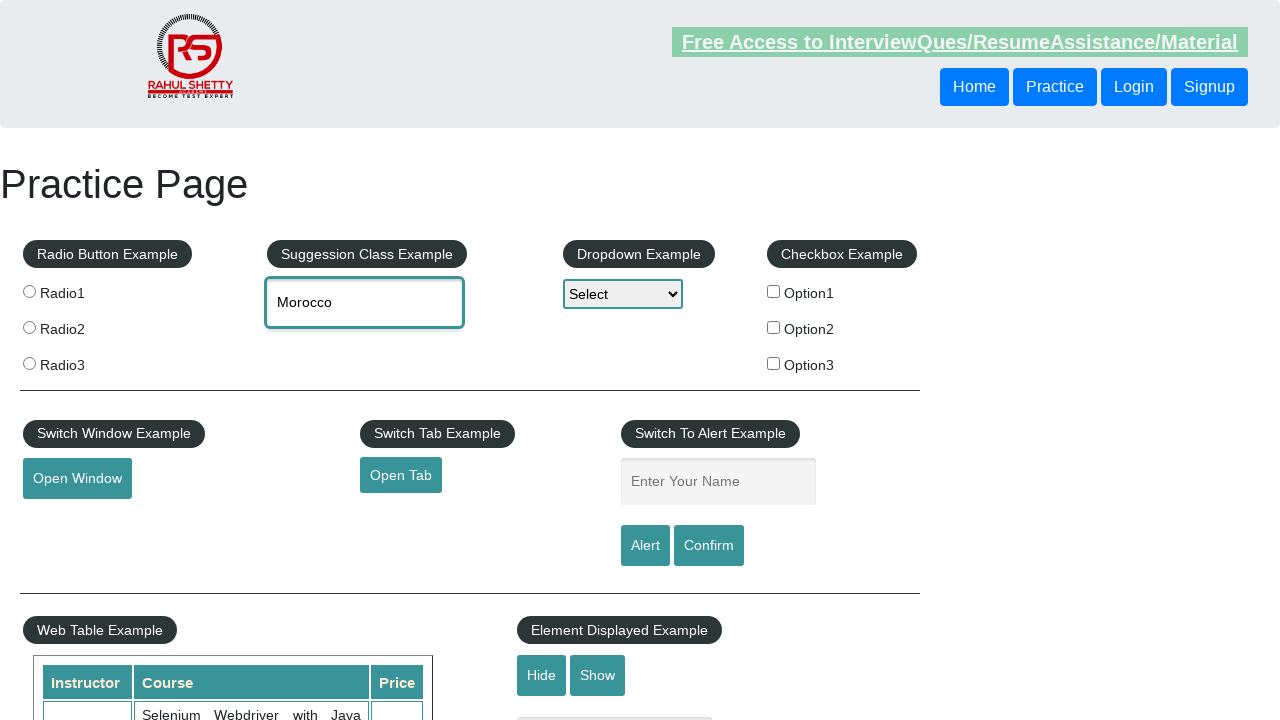

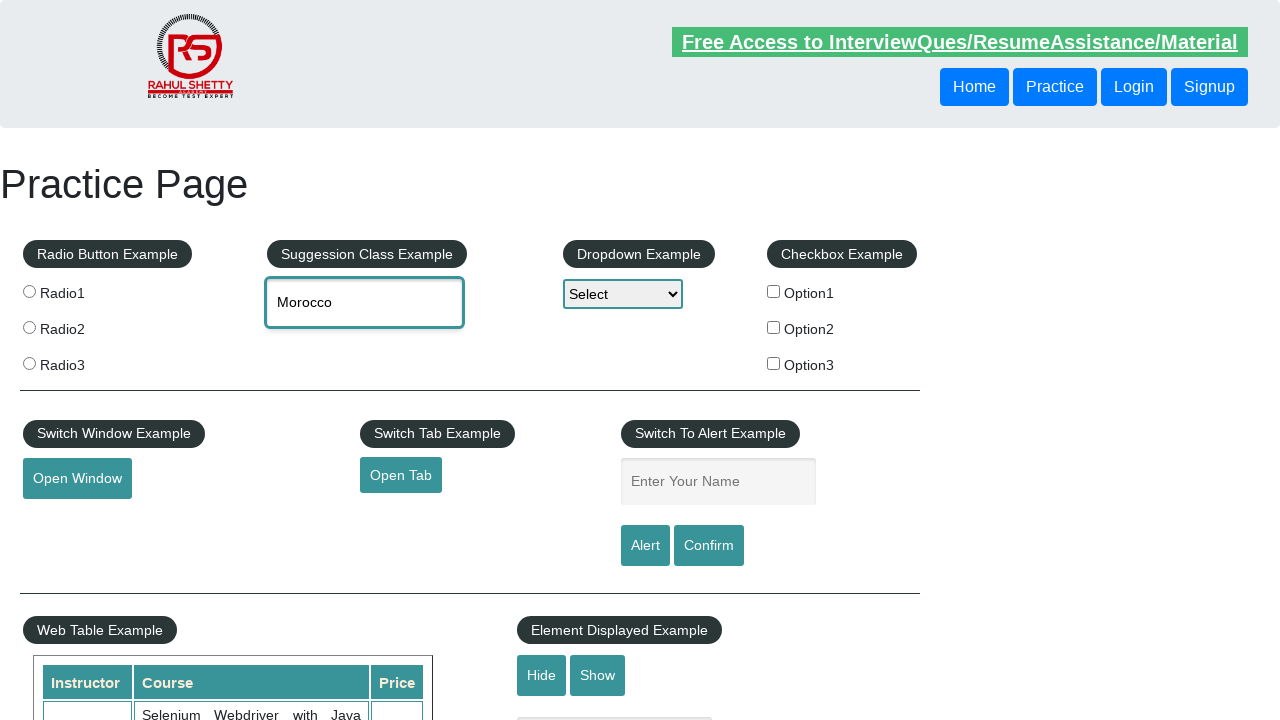